Verifies the categories panel displays CATEGORIES, Phones, Laptops, and Monitors links

Starting URL: https://www.demoblaze.com/

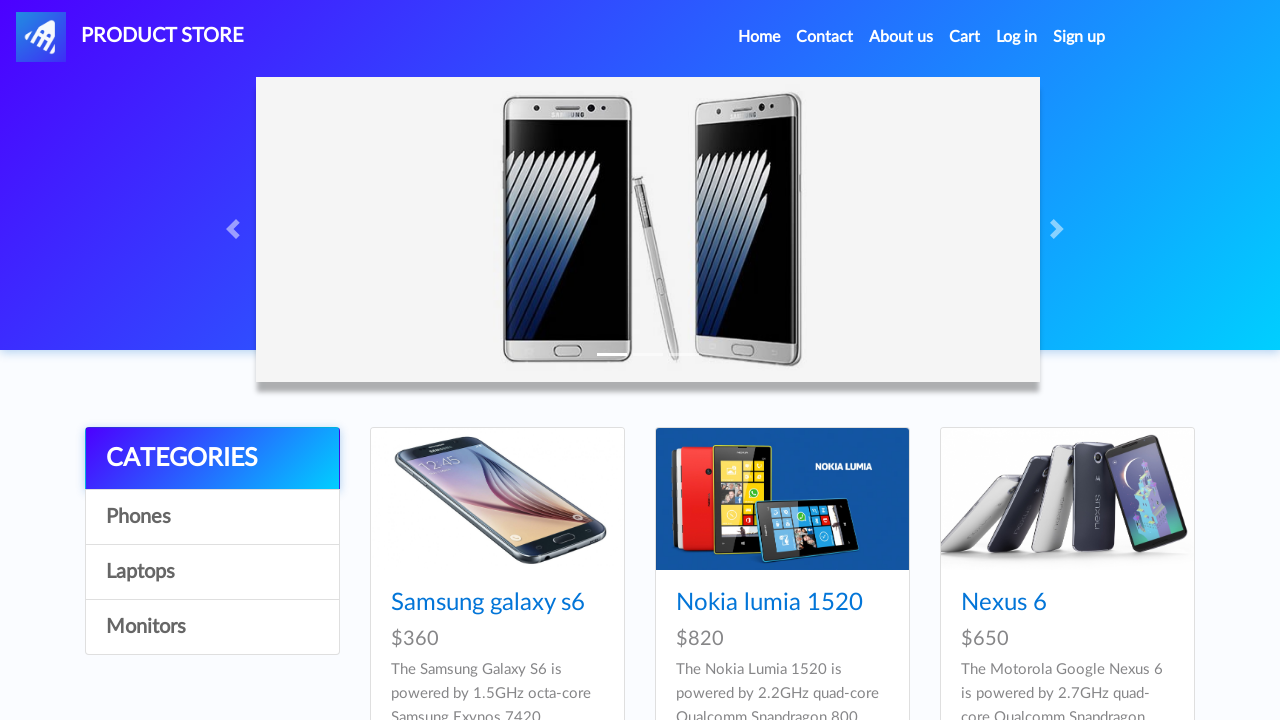

Navigated to https://www.demoblaze.com/
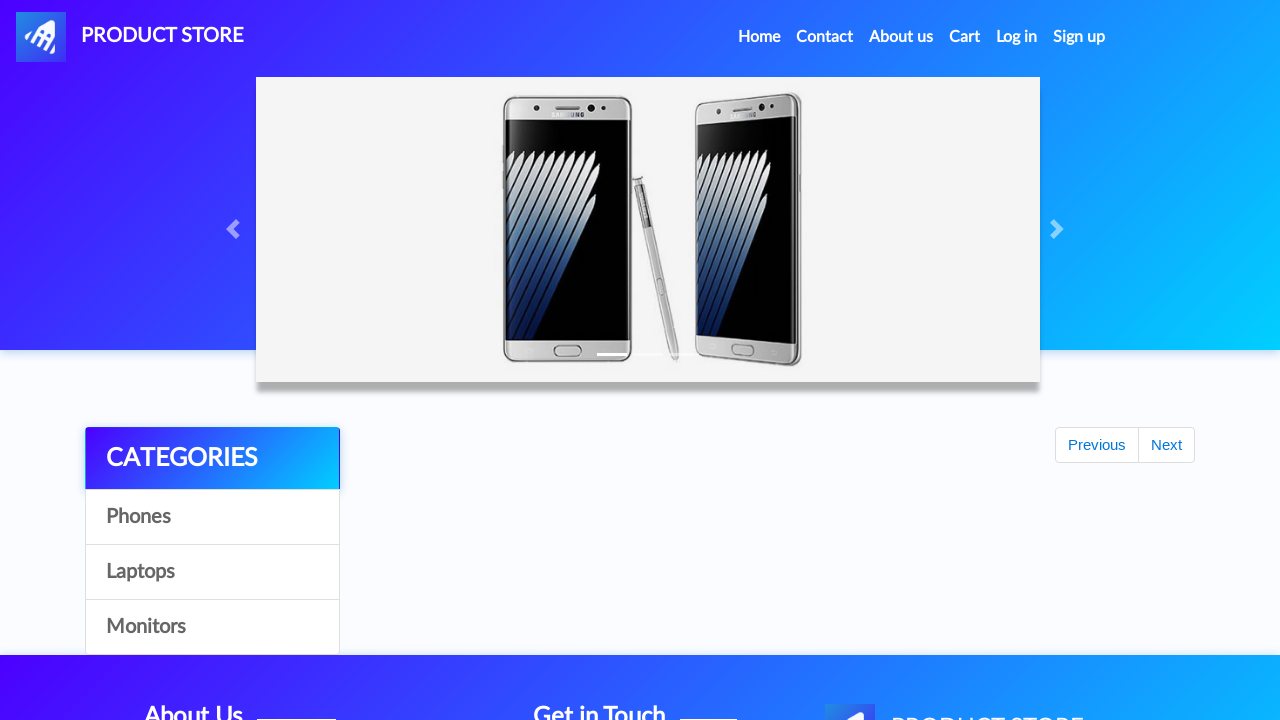

CATEGORIES link appeared in categories panel
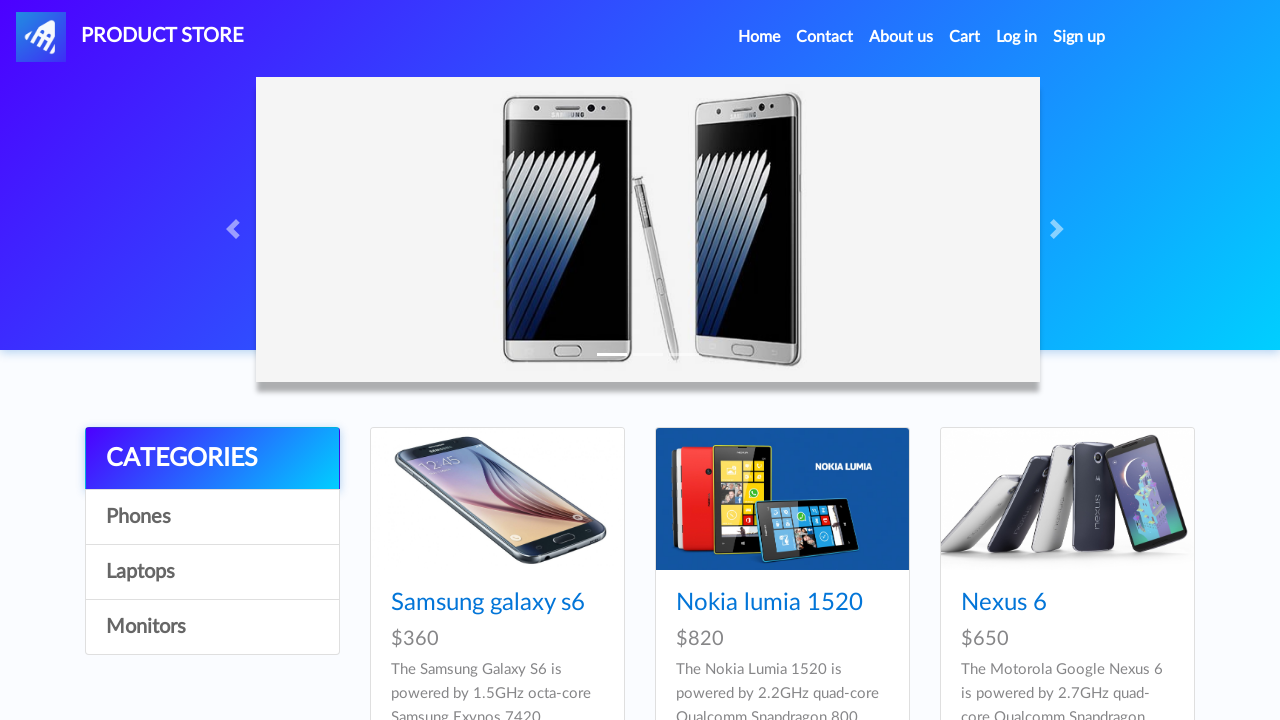

Phones link appeared in categories panel
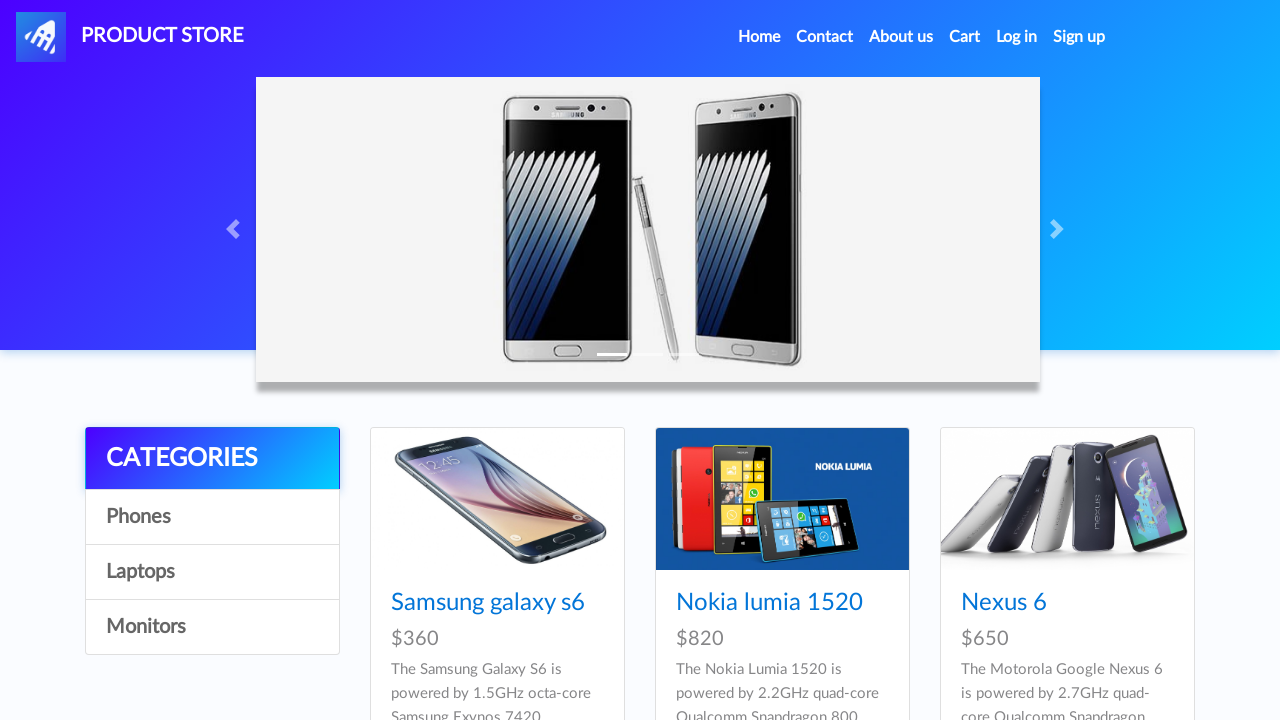

Laptops link appeared in categories panel
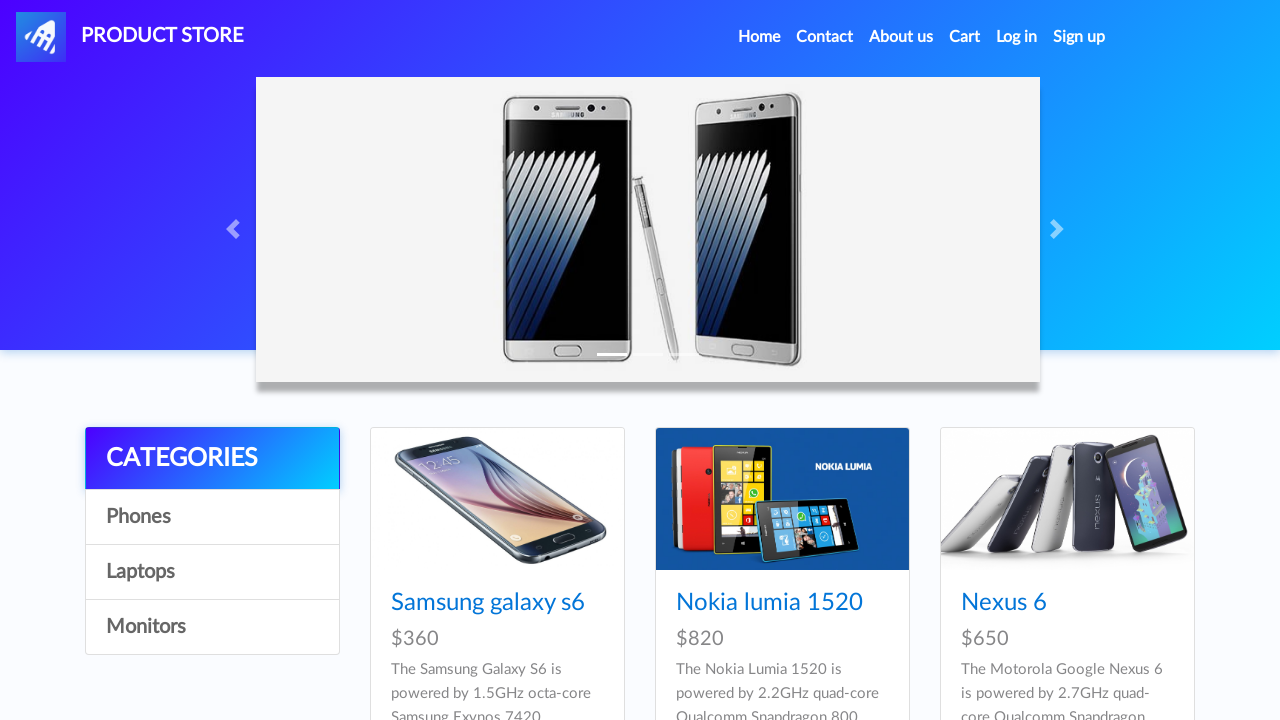

Monitors link appeared in categories panel
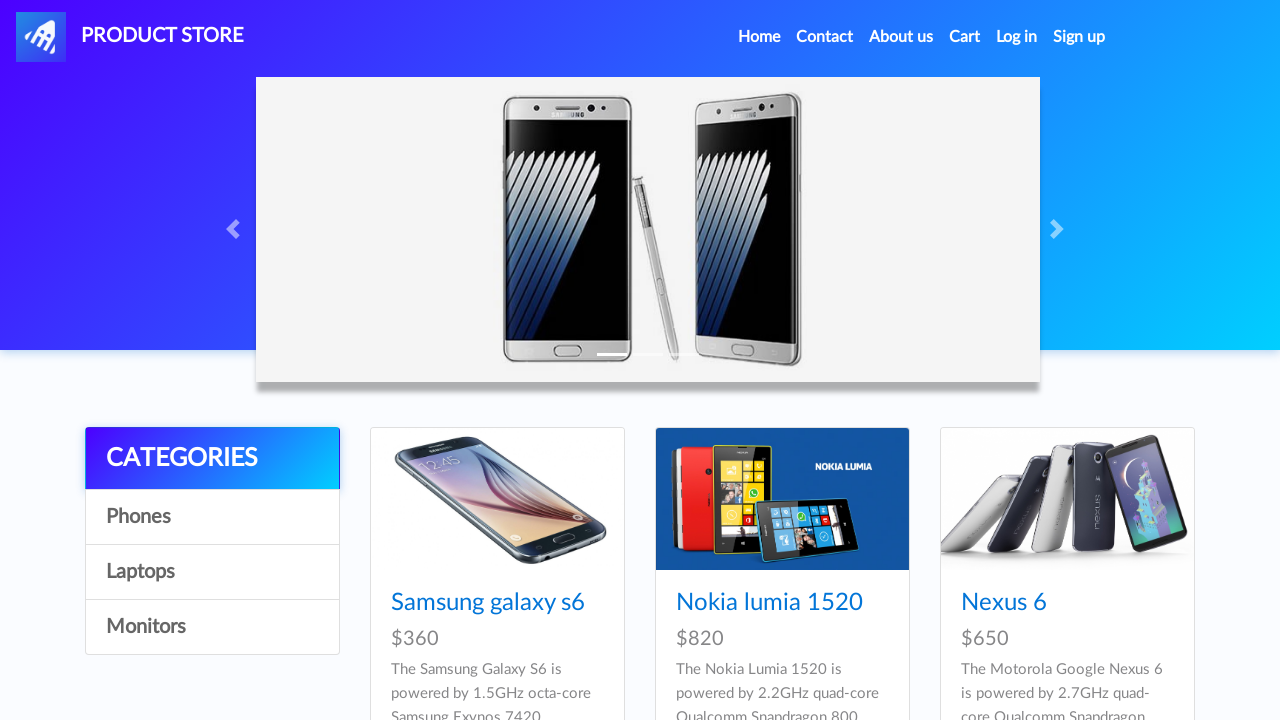

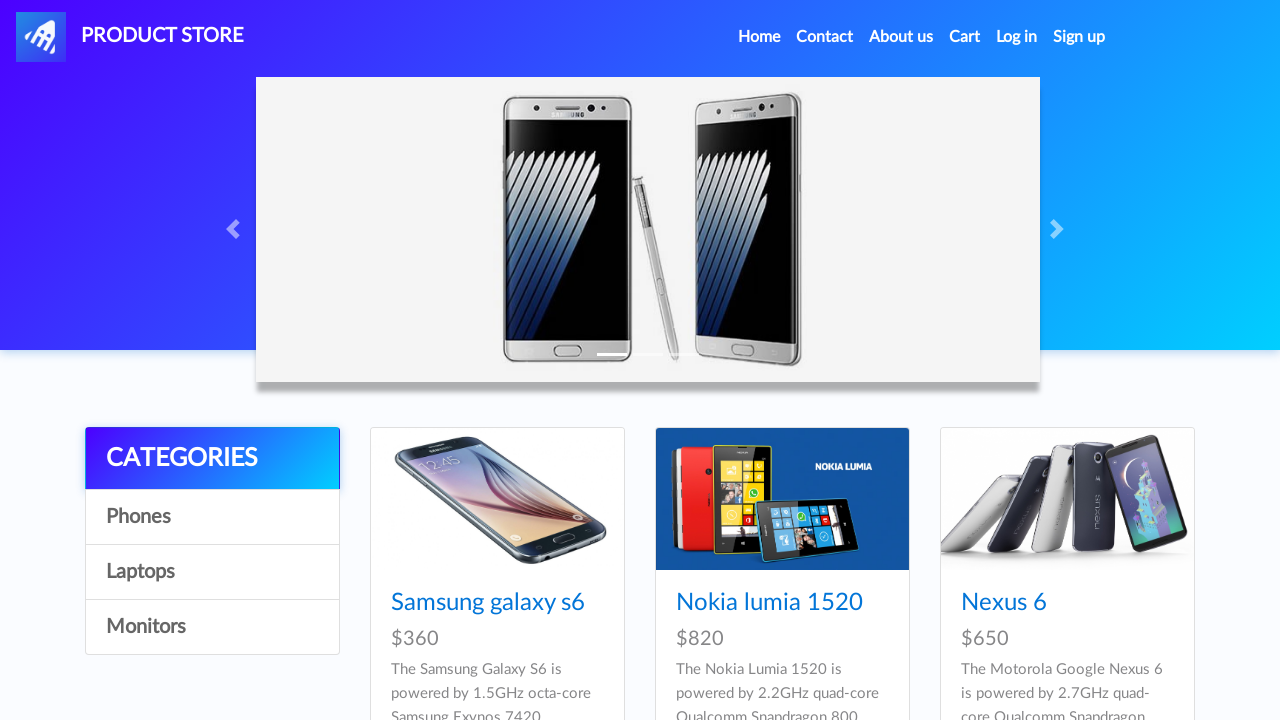